Tests browser window management by changing window states to maximized and fullscreen modes

Starting URL: https://wisequarter.com

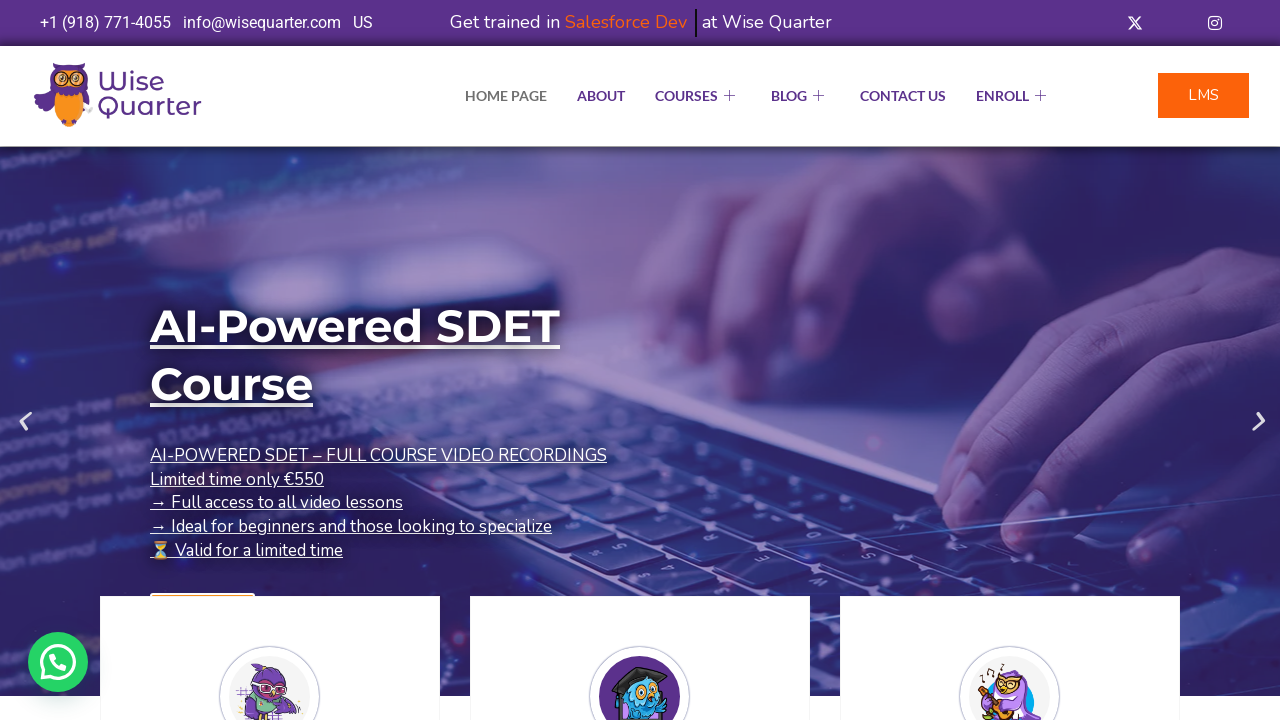

Retrieved initial viewport size
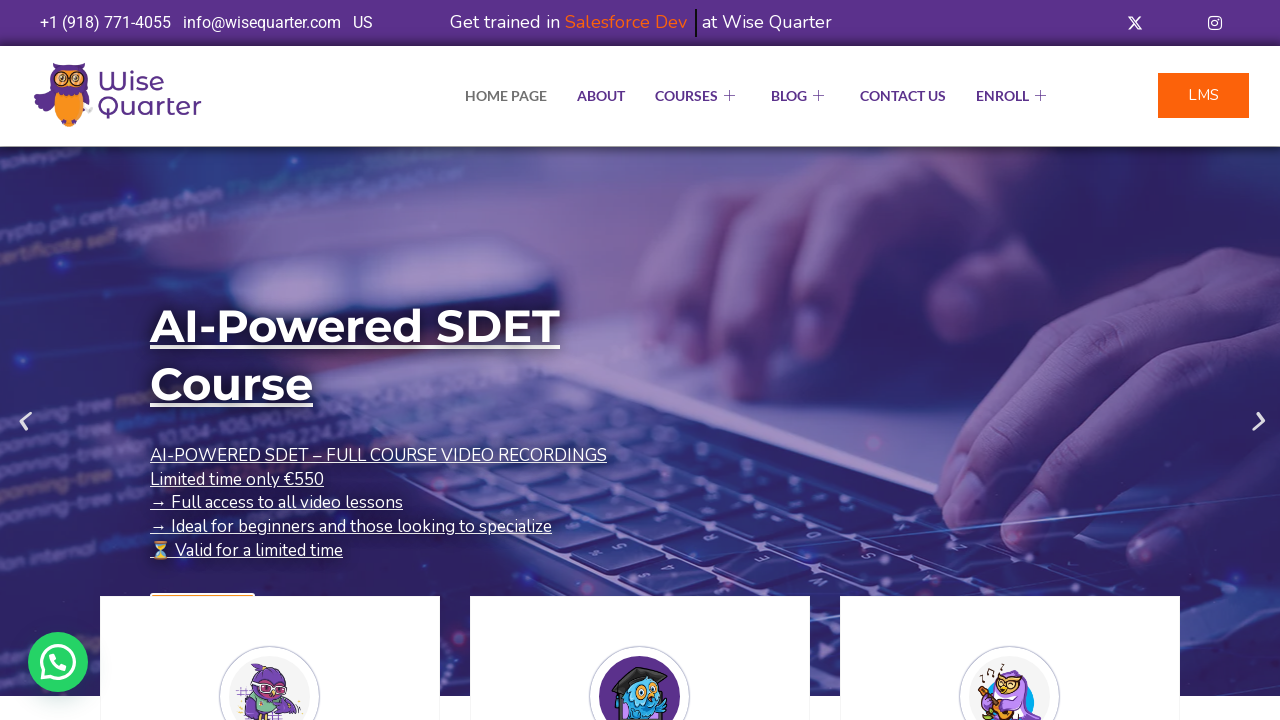

Set viewport to maximized size (1920x1080)
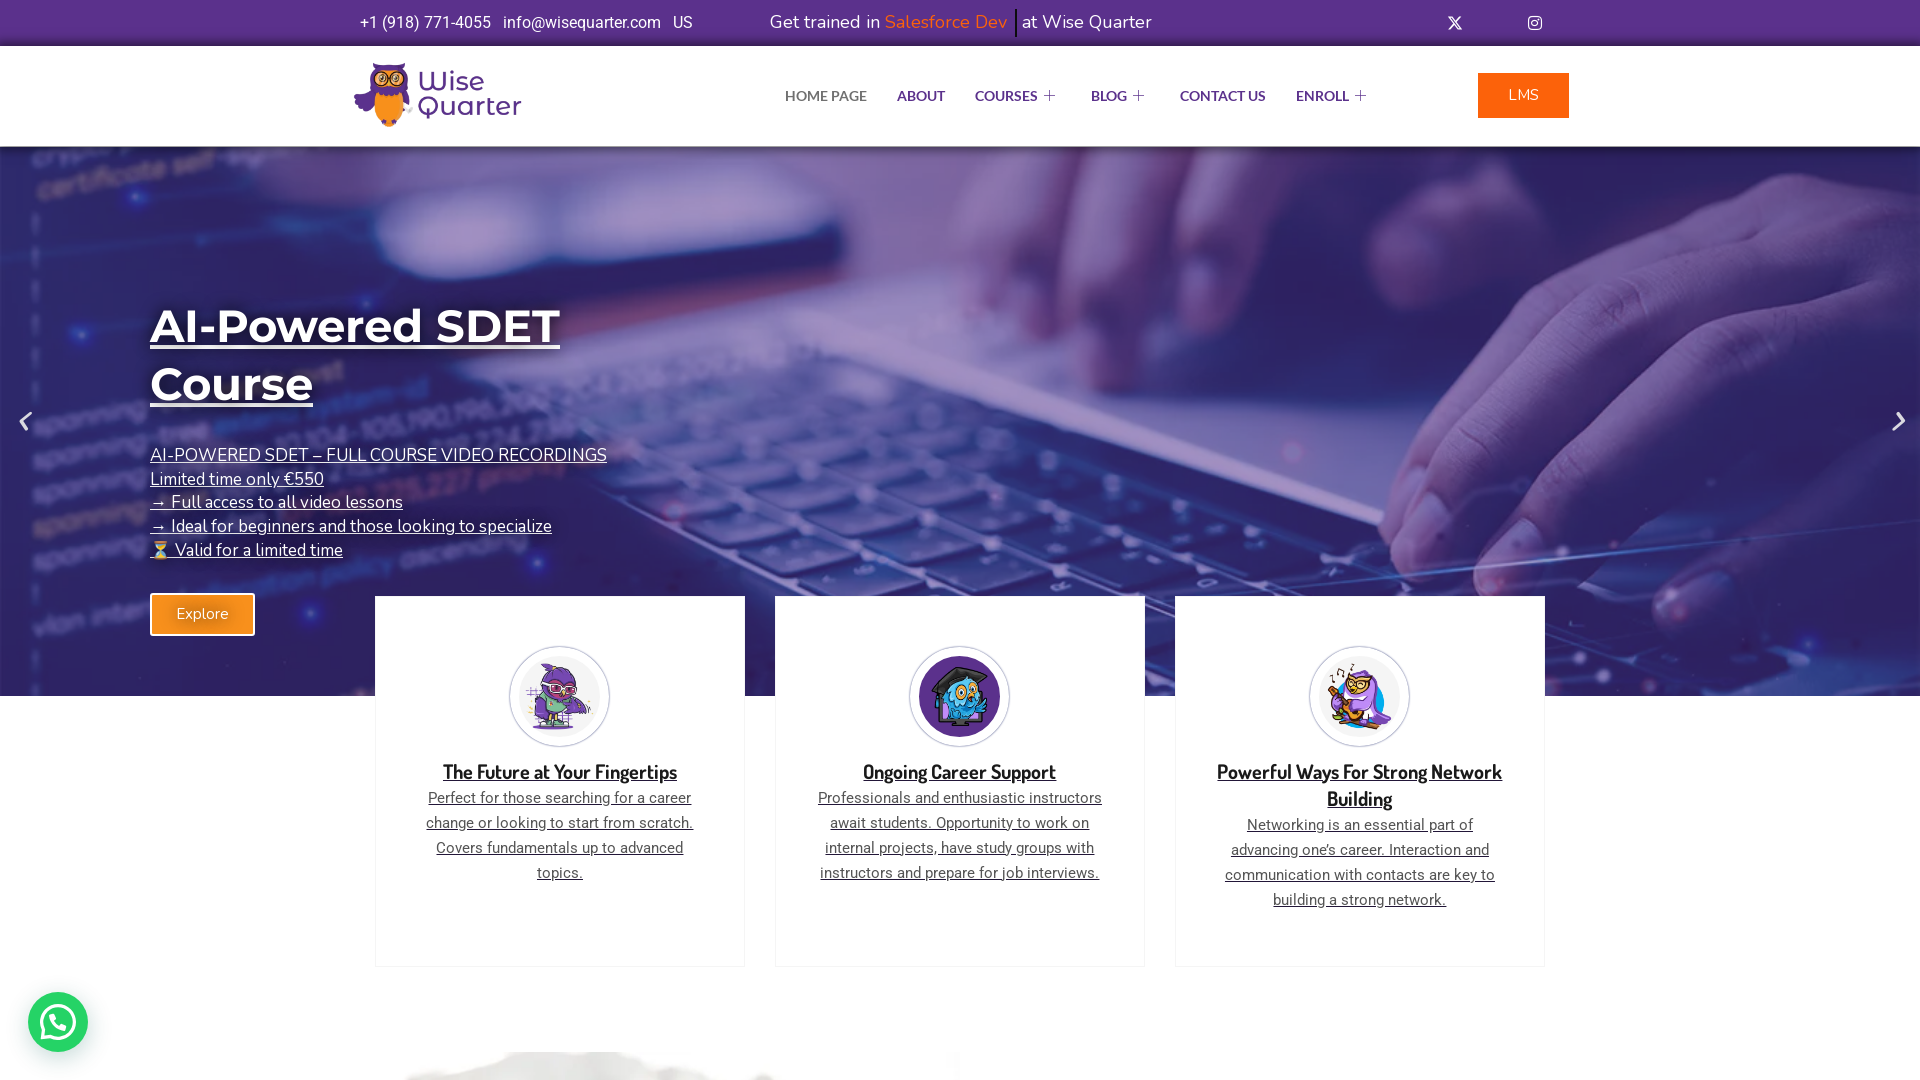

Printed maximized viewport size
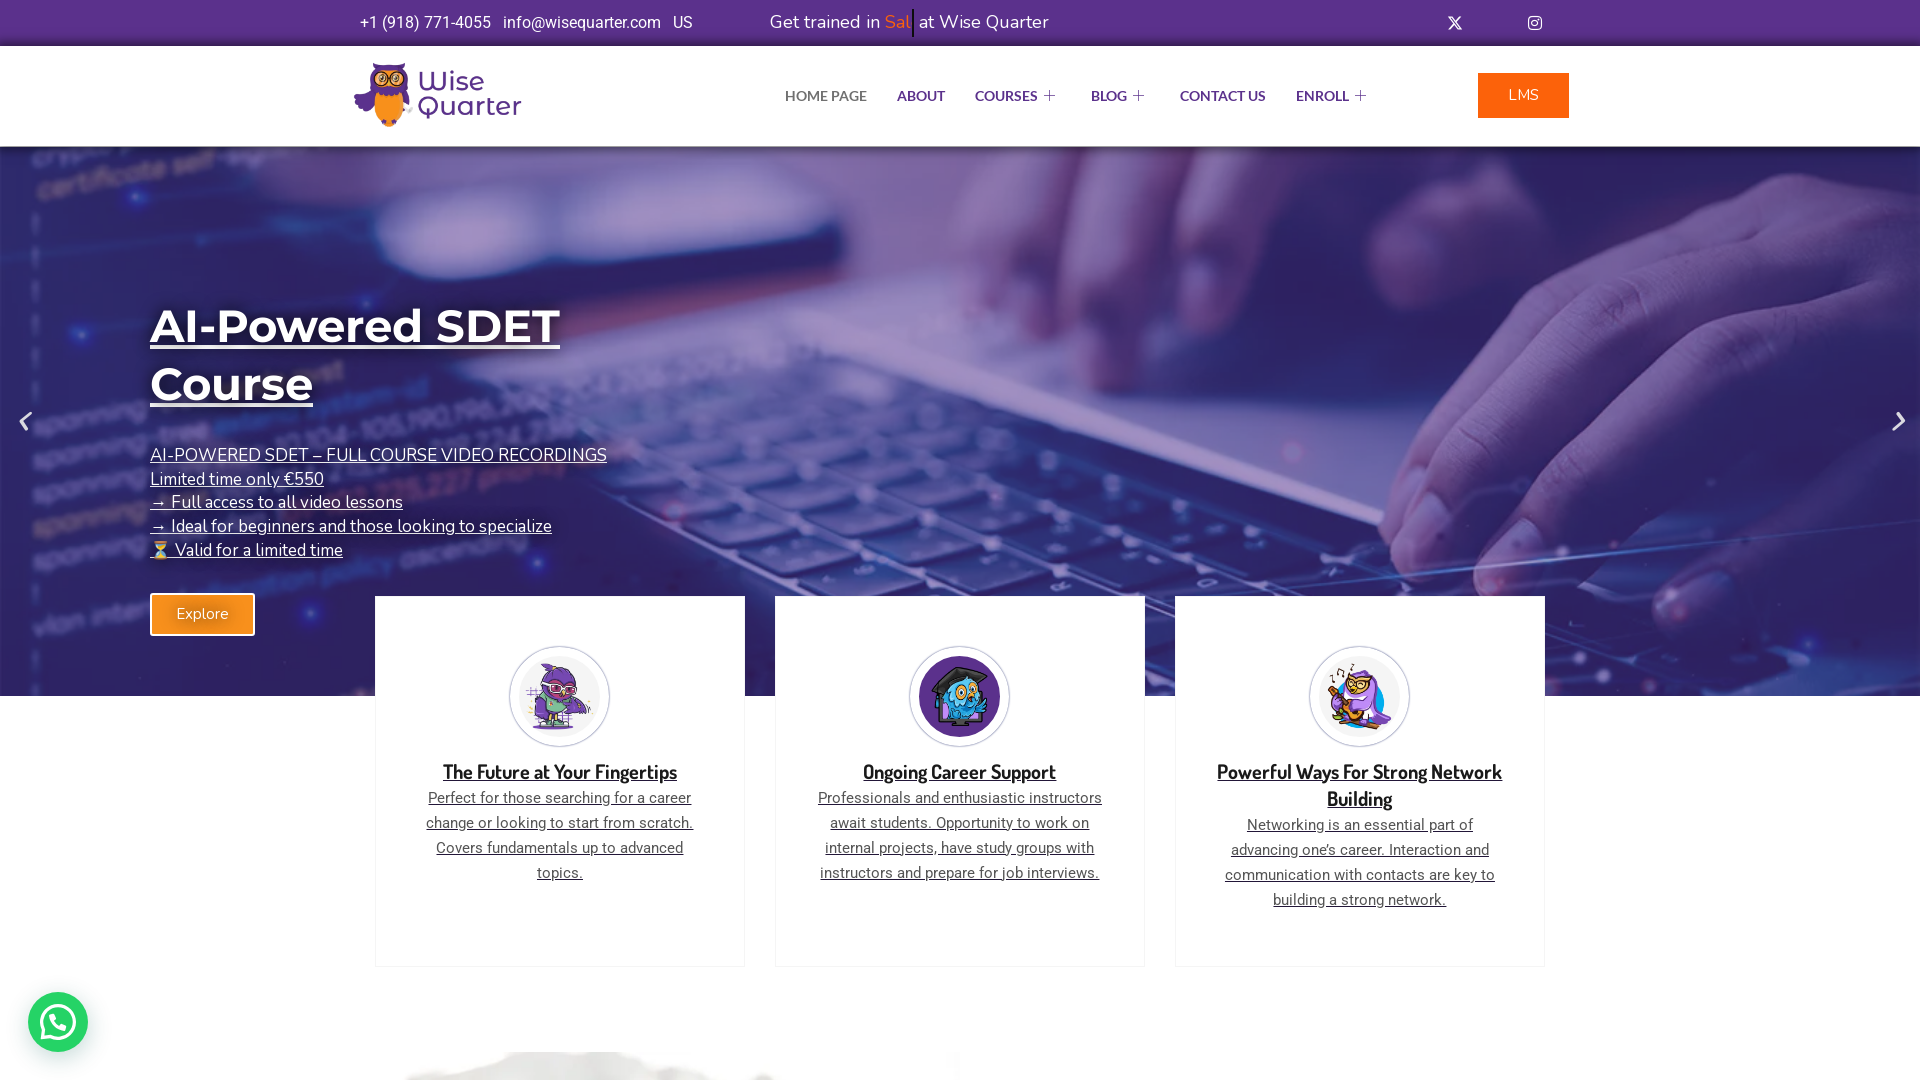

Executed fullscreen request via page evaluation
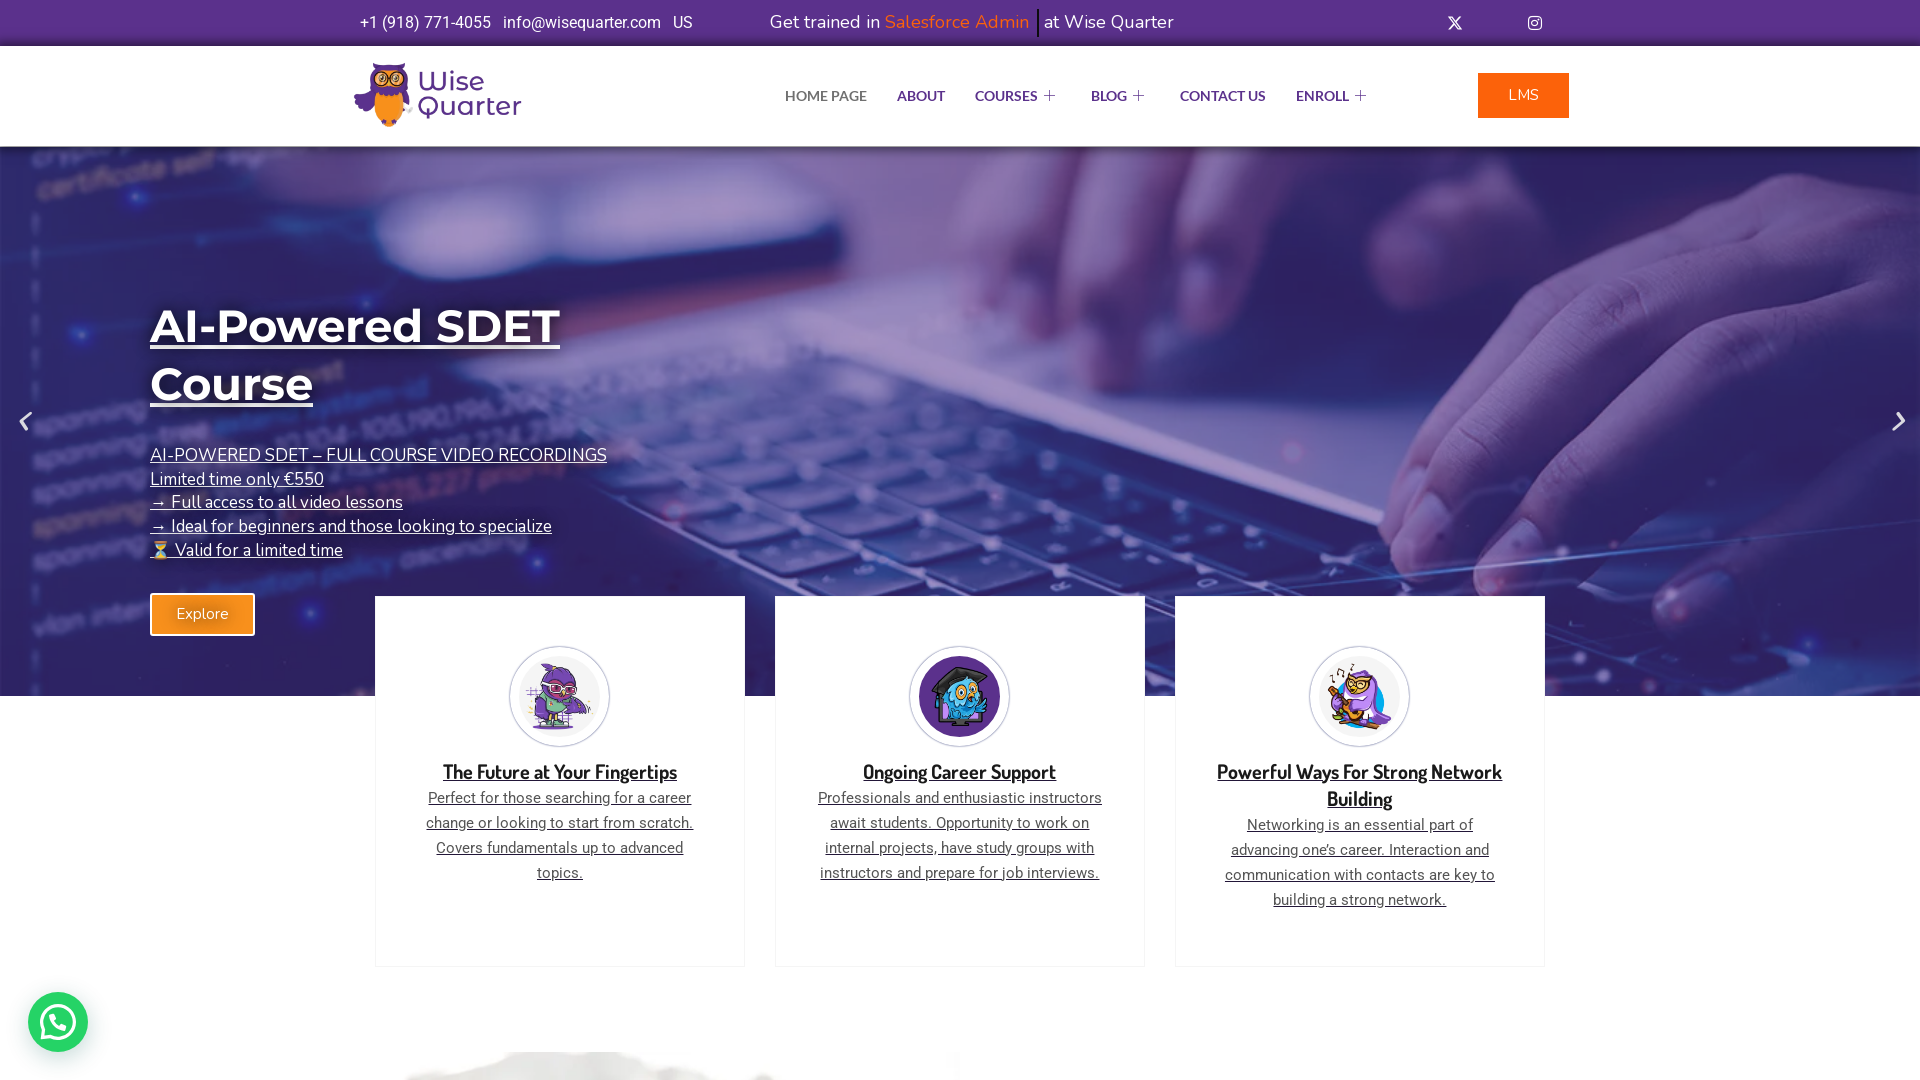

Set viewport to fullscreen size (1920x1080)
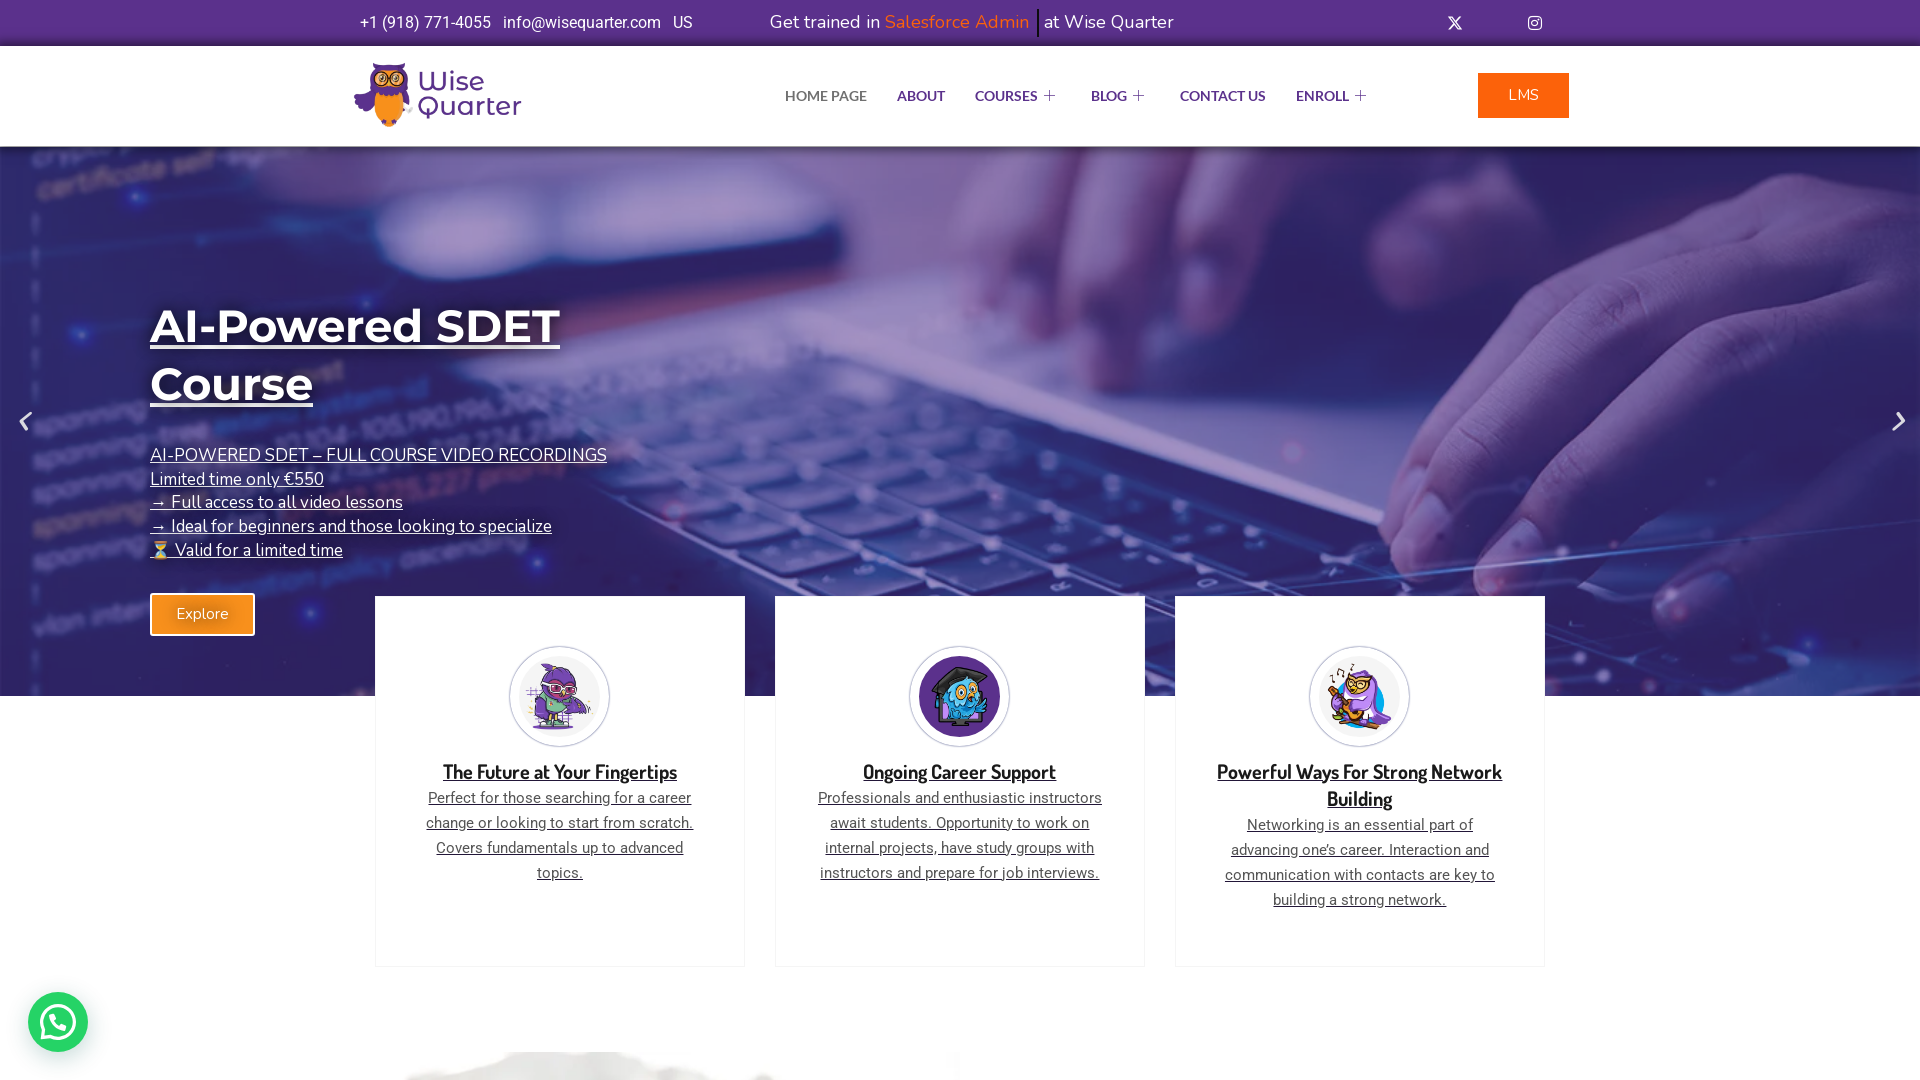

Printed fullscreen viewport size
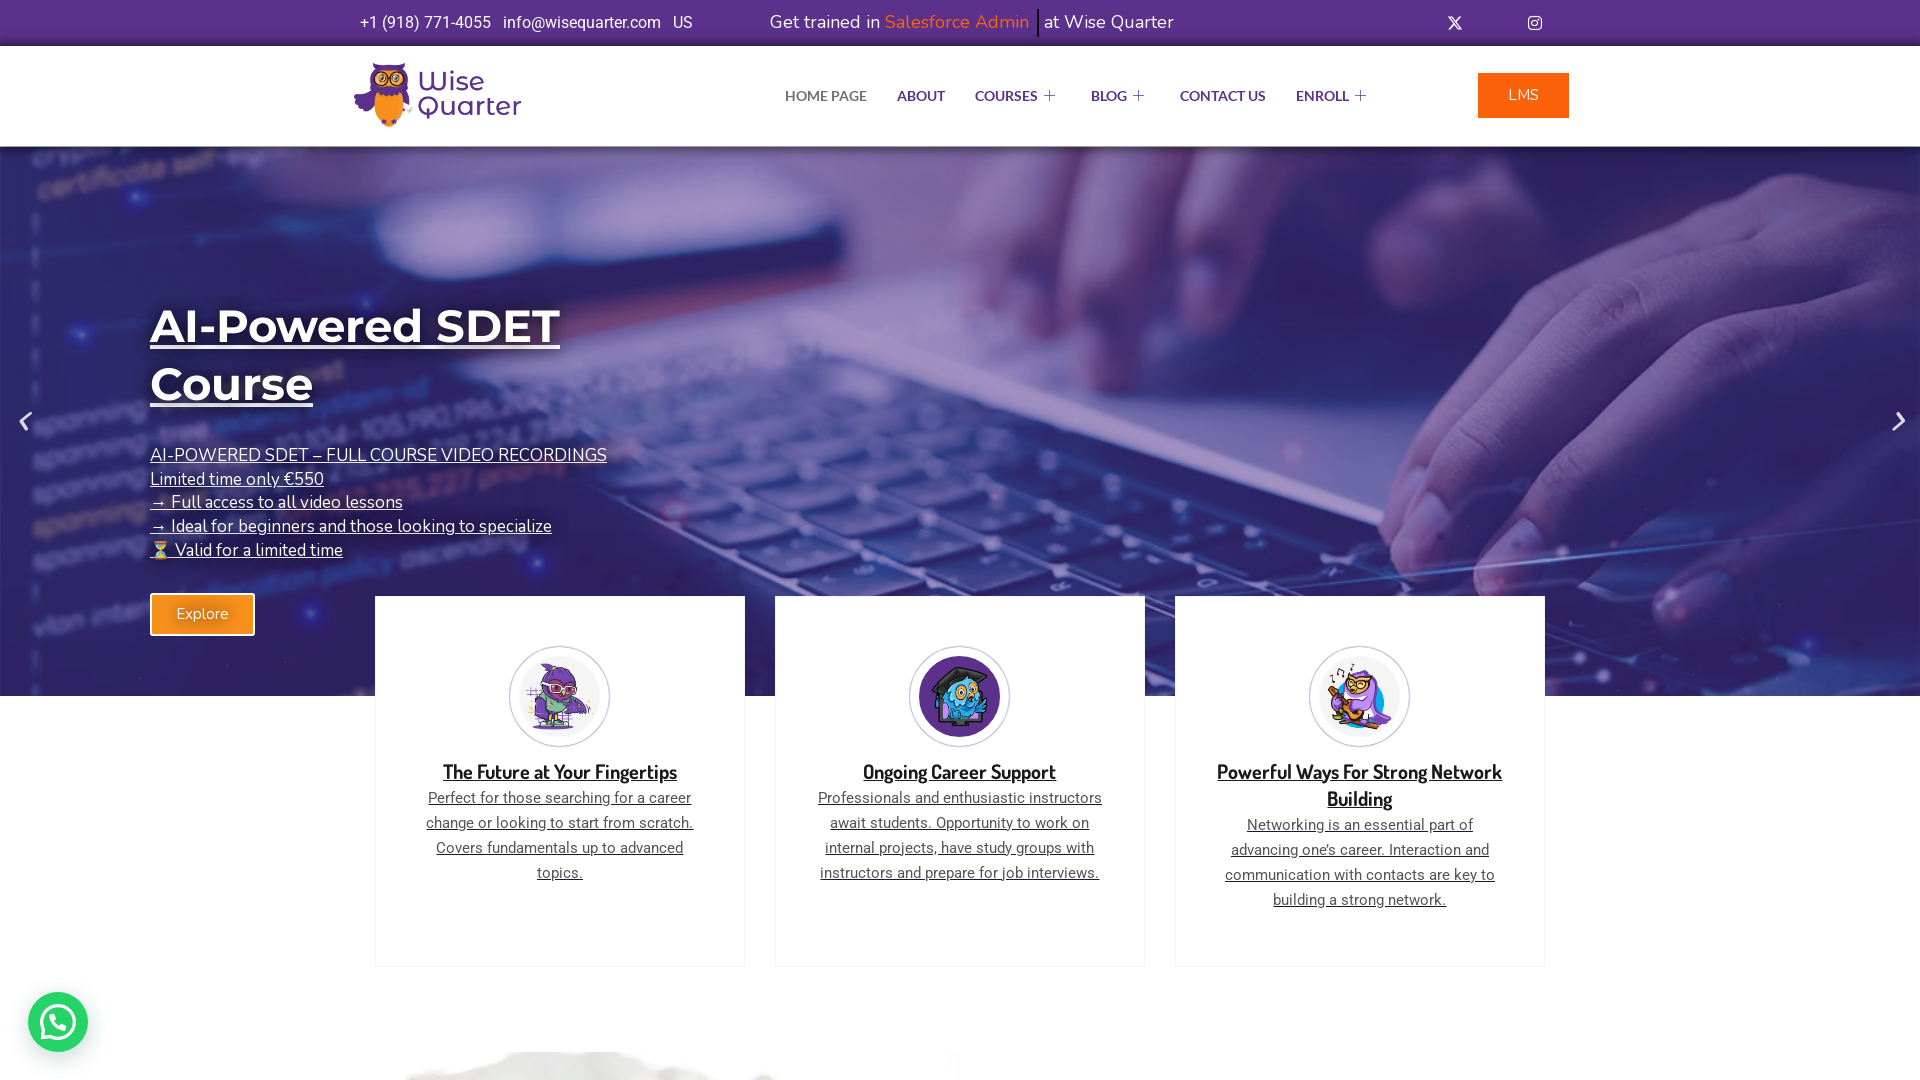

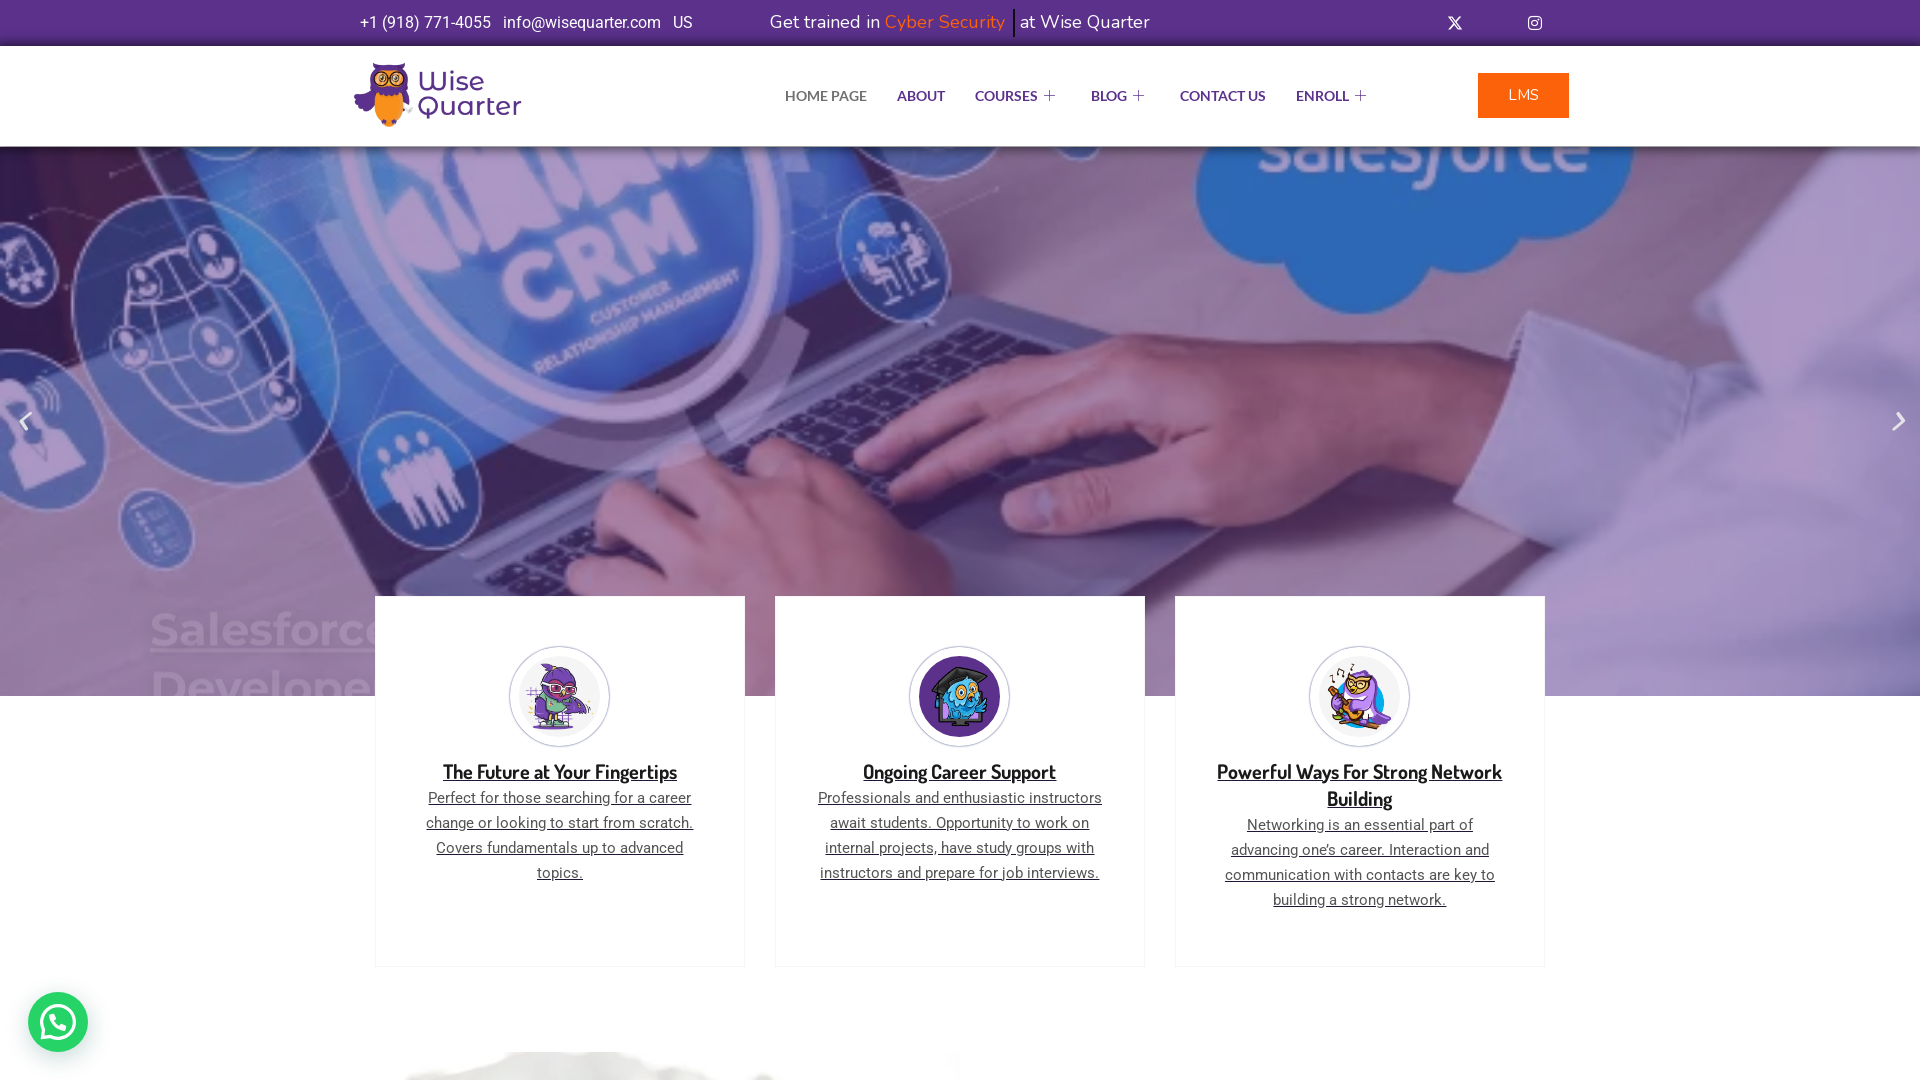